Tests the ability to unselect checkboxes by clicking on checked checkboxes and verifying they become unchecked.

Starting URL: https://the-internet.herokuapp.com/checkboxes

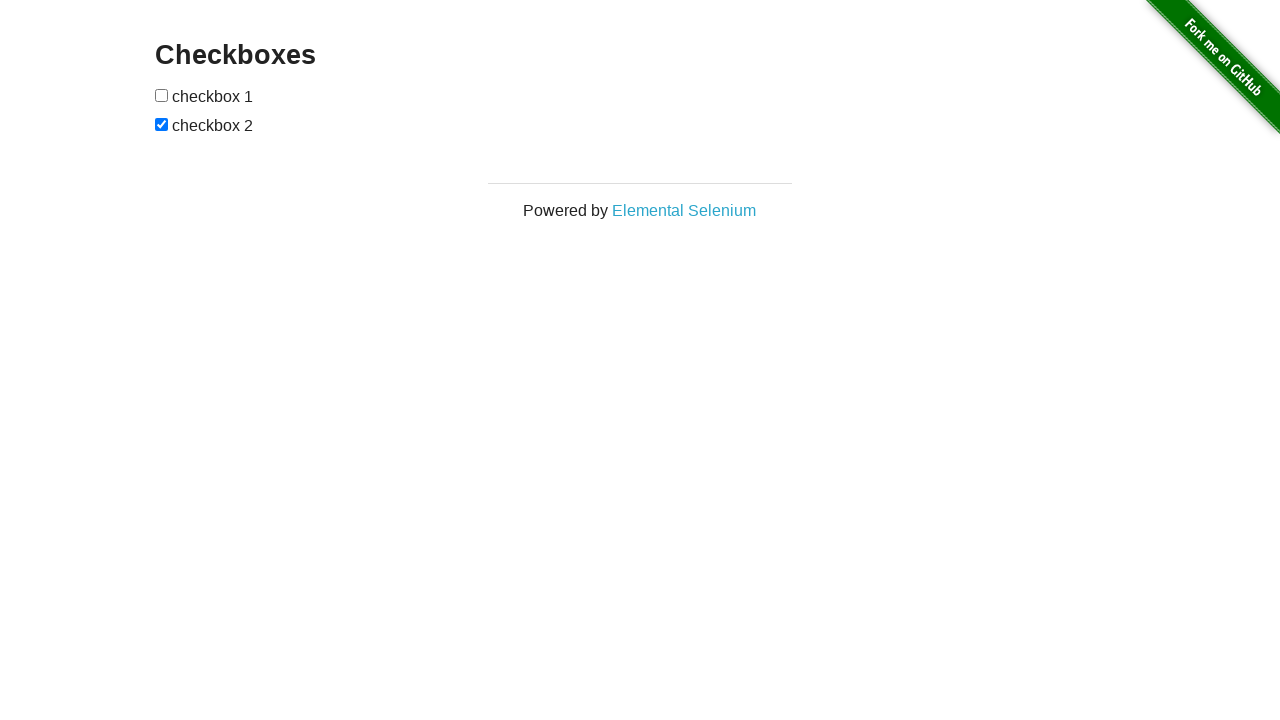

Located first checkbox element
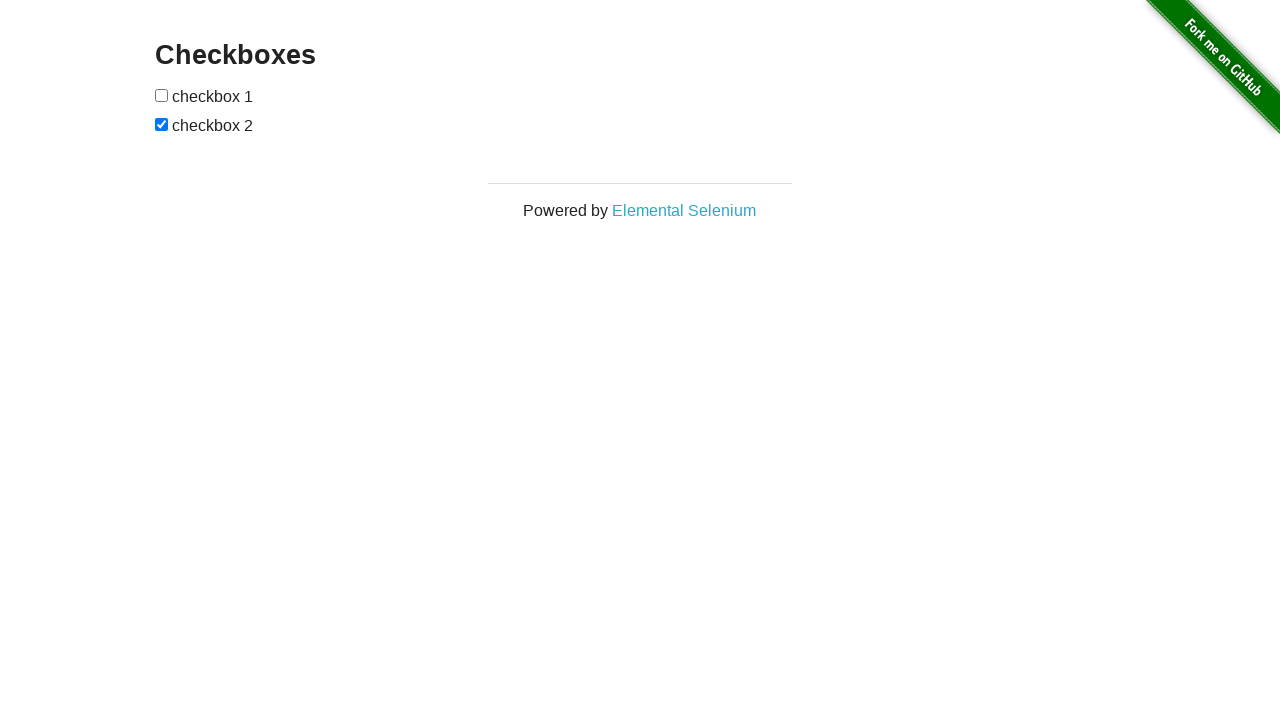

First checkbox is already unchecked
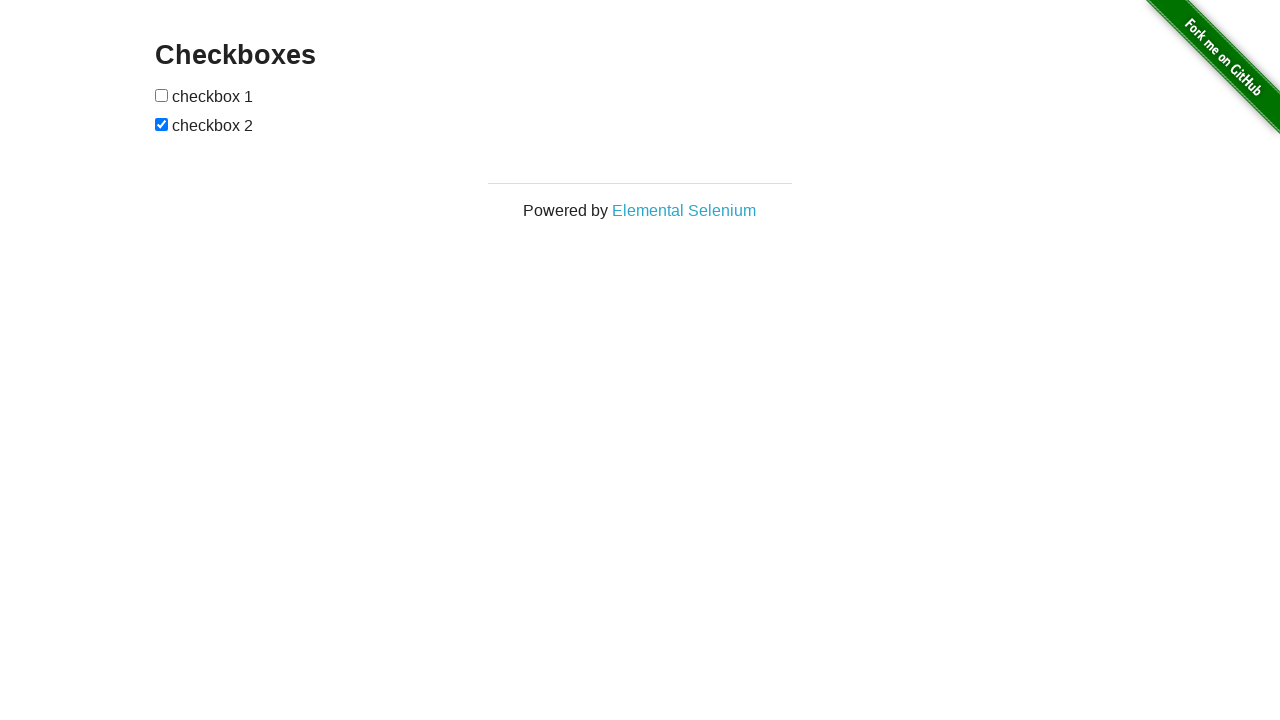

Verified first checkbox is unchecked
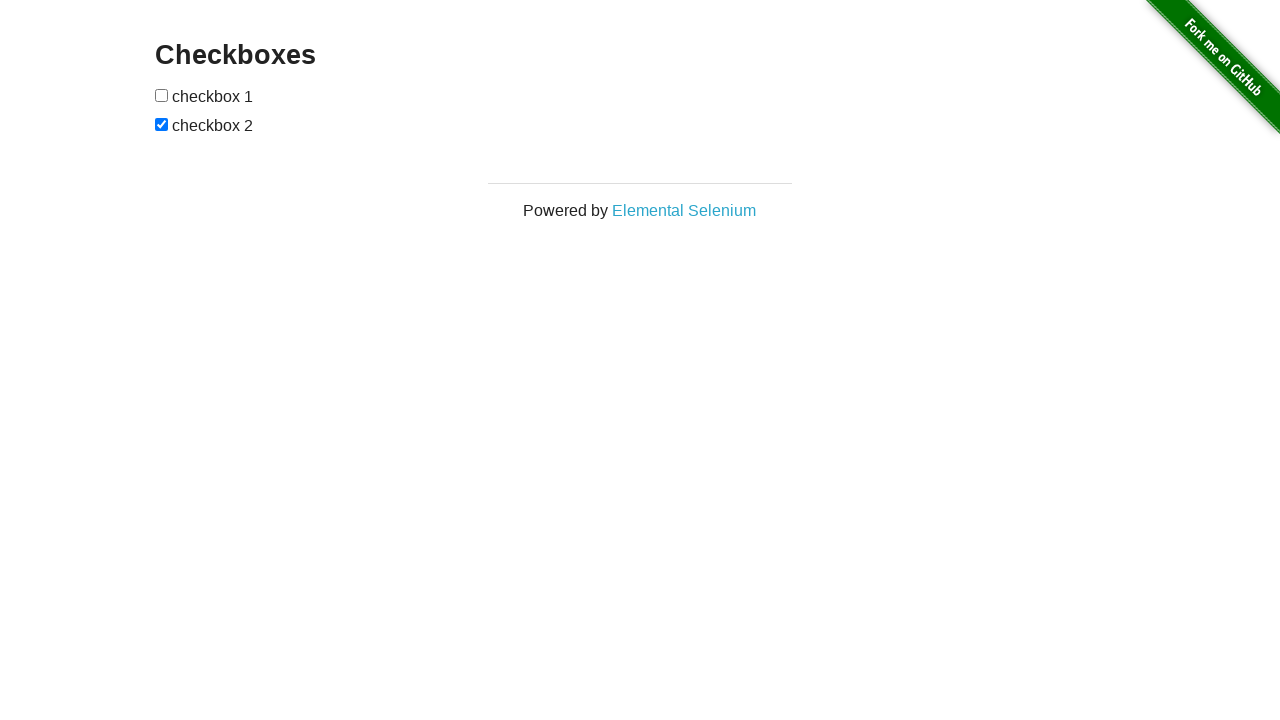

Located second checkbox element
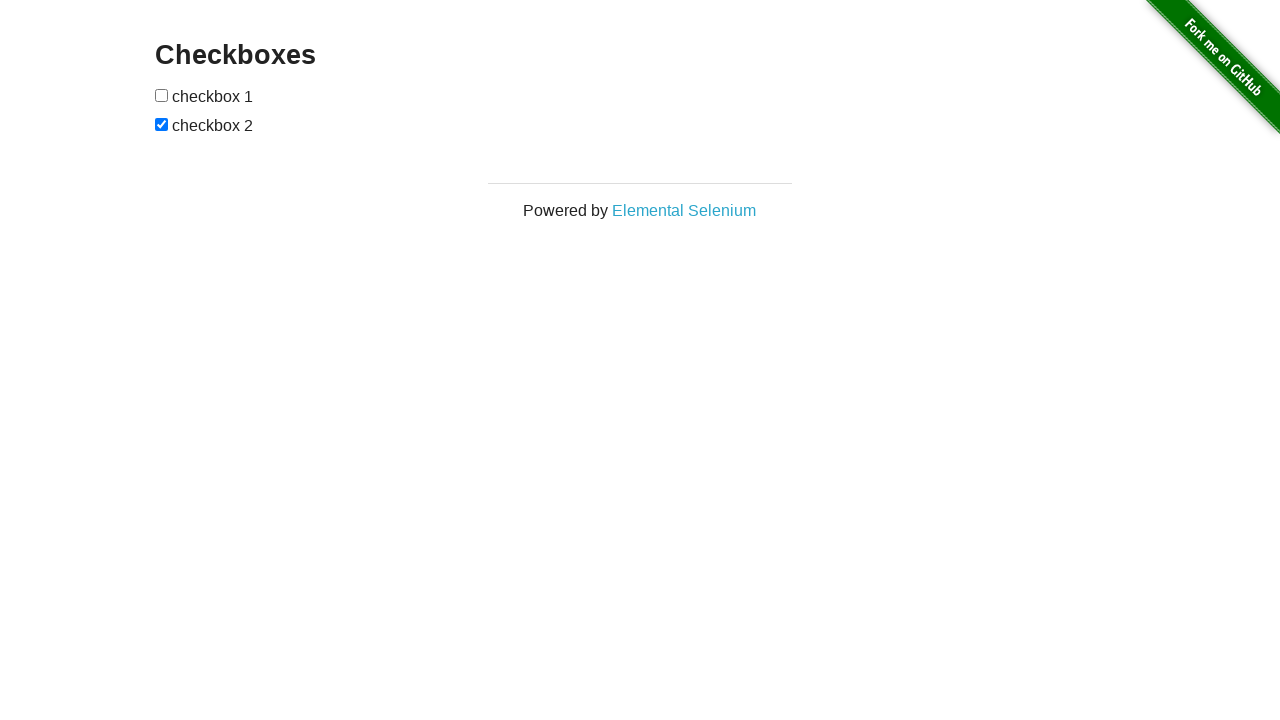

Second checkbox is checked, proceeding to uncheck
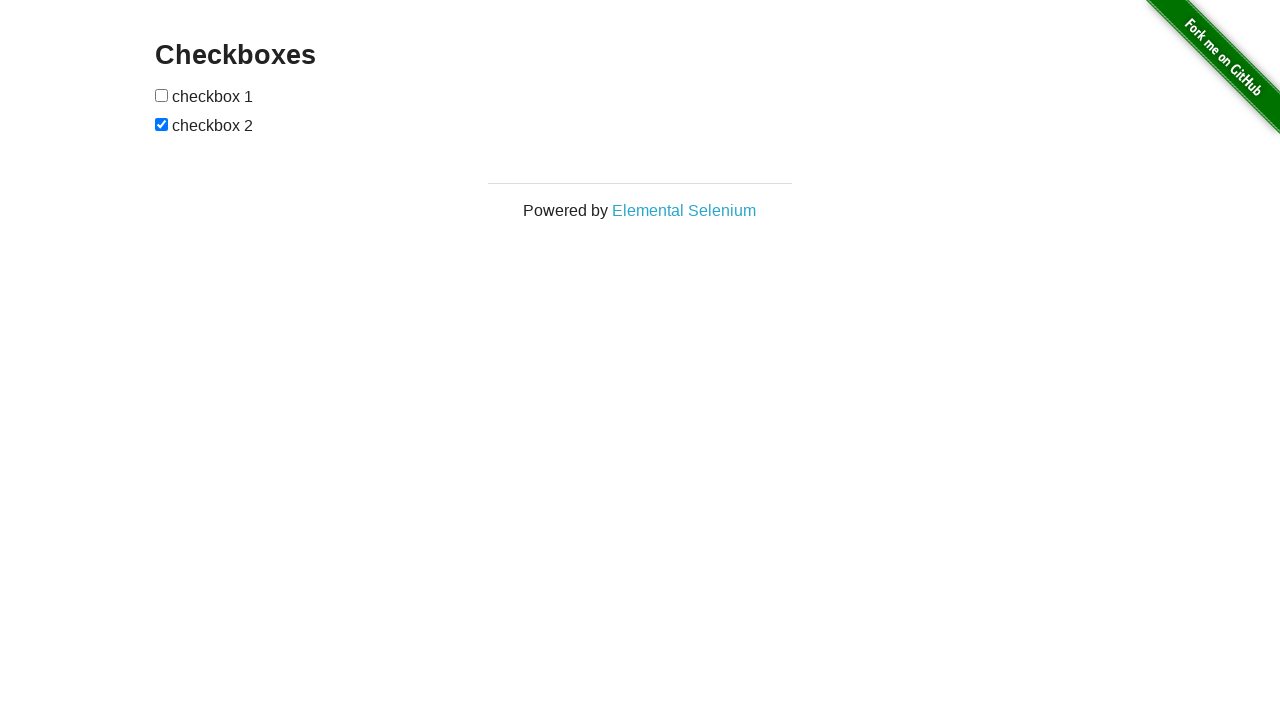

Clicked second checkbox to uncheck it at (162, 124) on xpath=//*[@id='checkboxes']/input[2]
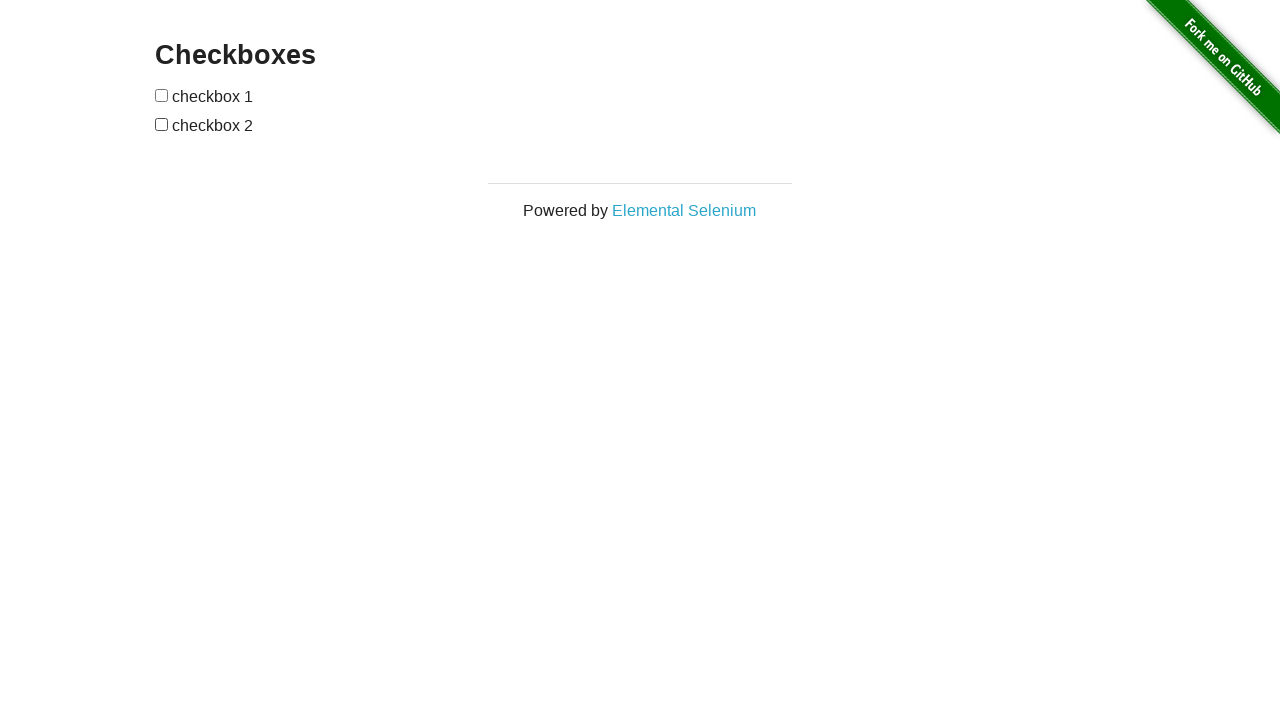

Verified second checkbox is unchecked
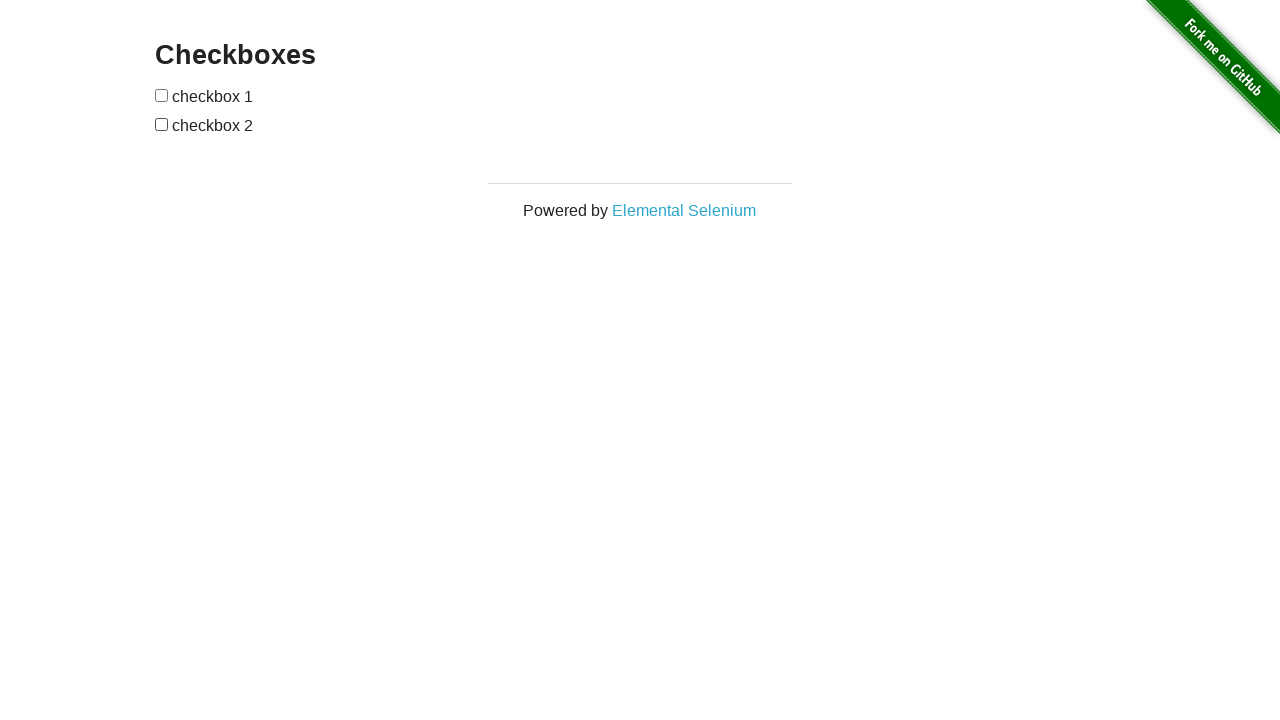

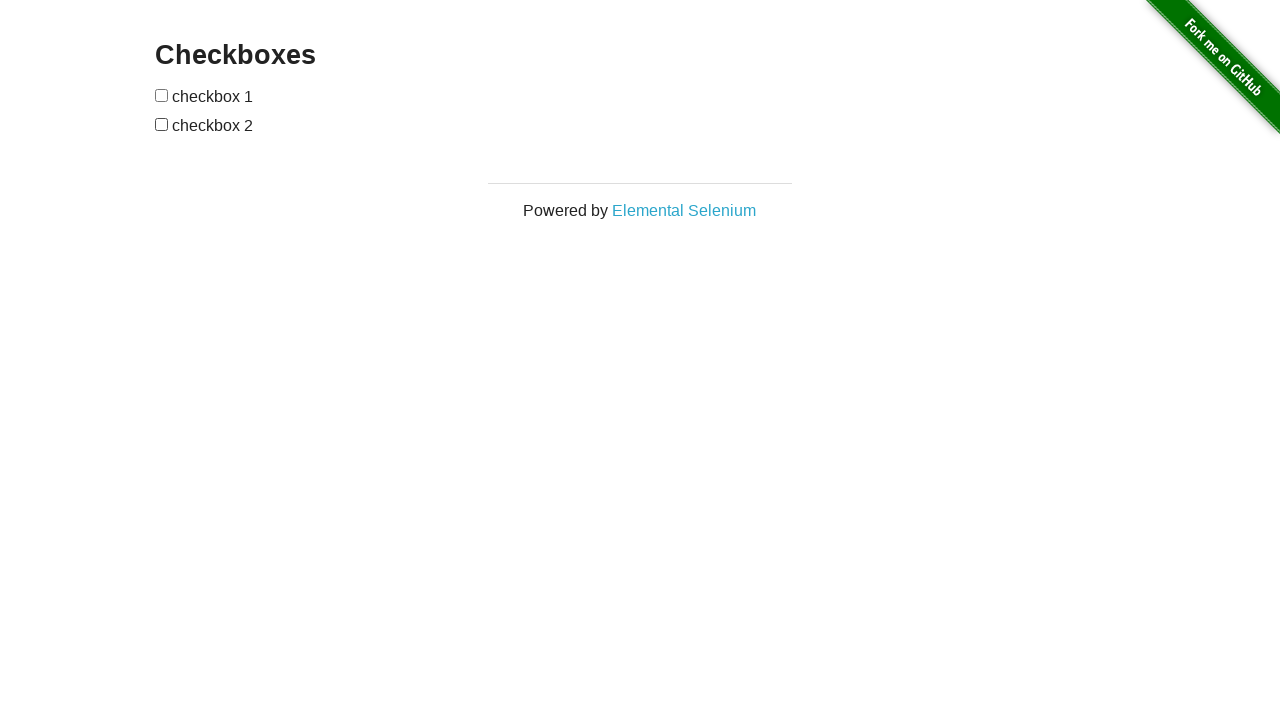